Tests JavaScript alert handling on a demo website, including simple alerts, confirmation dialogs (with accept and dismiss), and prompt dialogs with text input.

Starting URL: http://automationbykrishna.com/

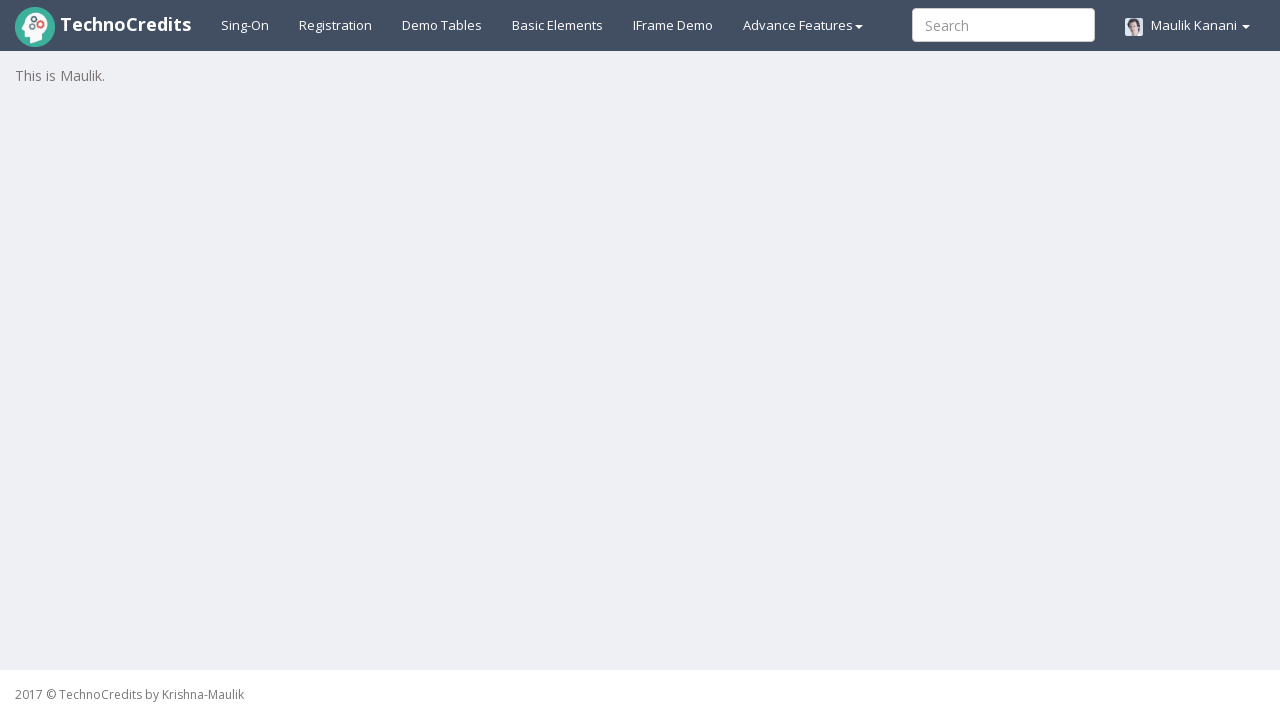

Clicked on basic elements link at (558, 25) on xpath=//a[@id='basicelements']
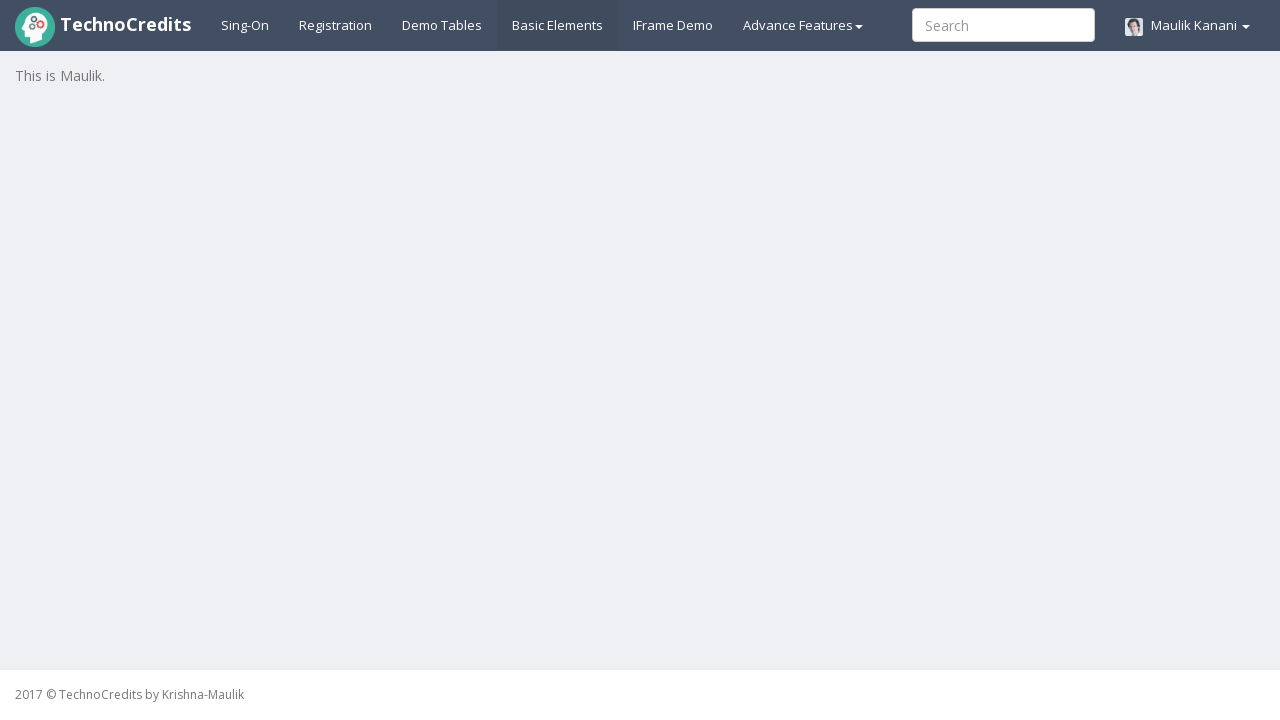

Waited 2 seconds for page to load
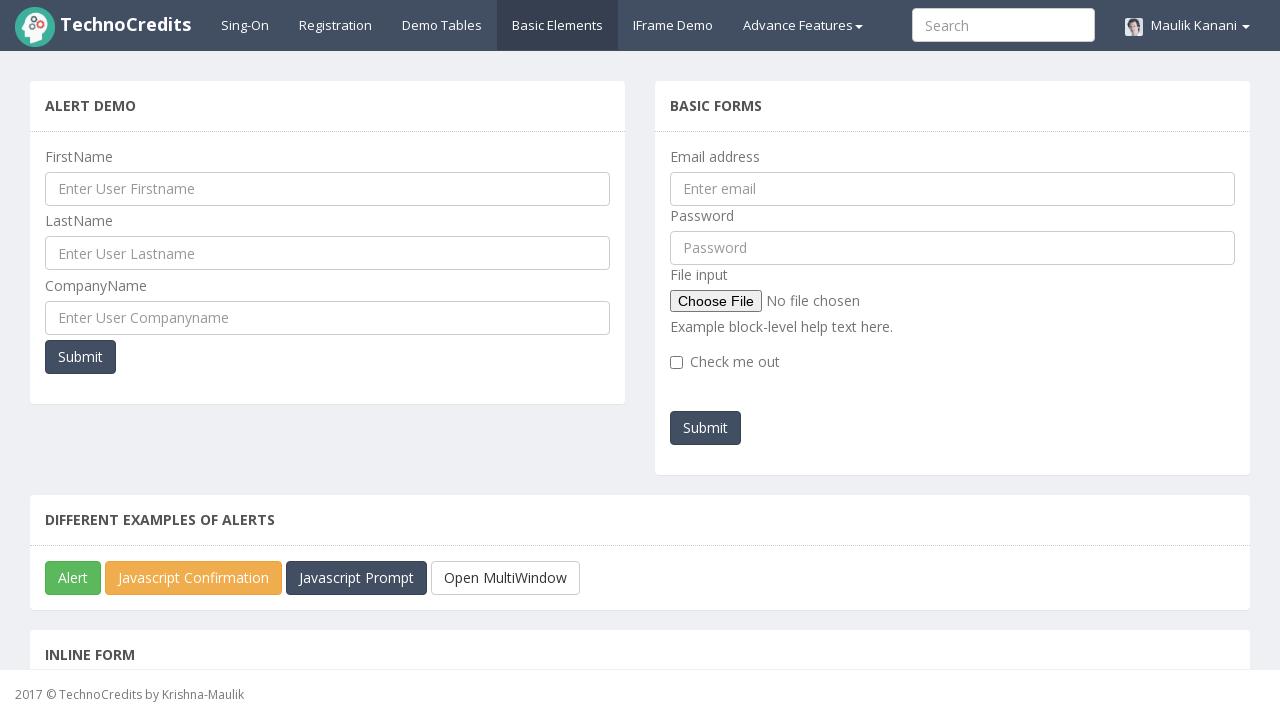

Scrolled down 250px to view alert buttons
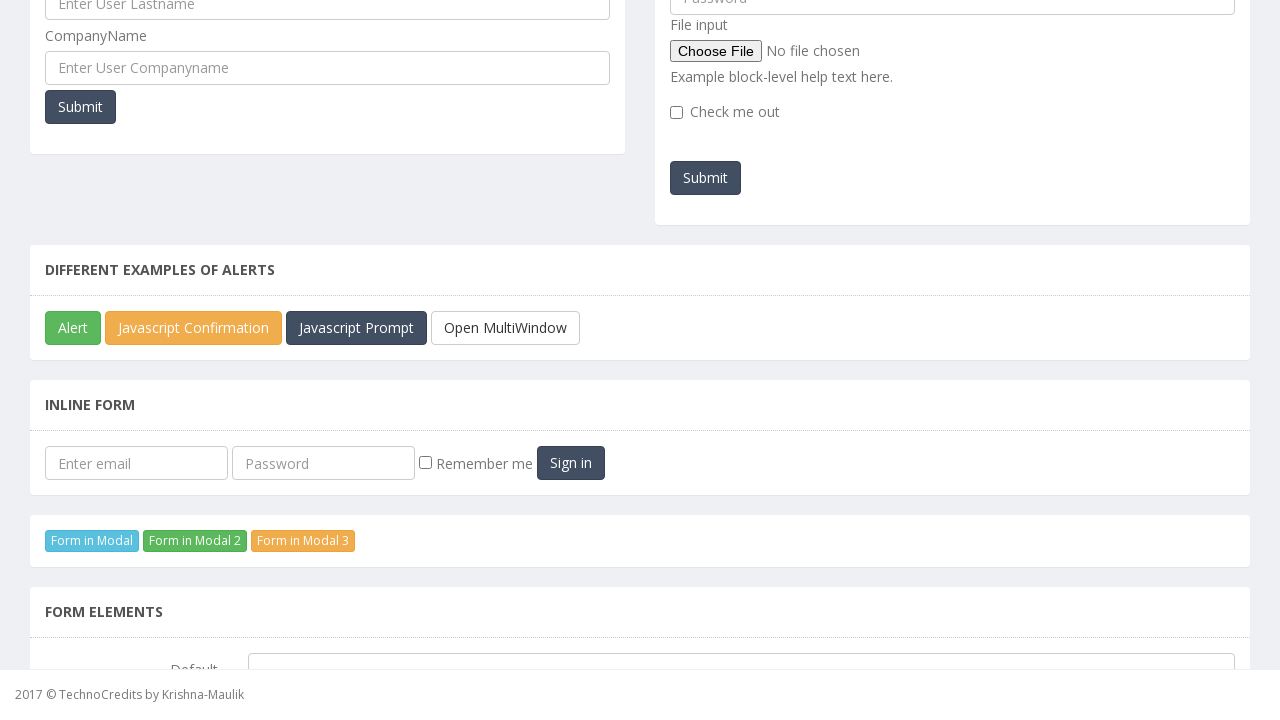

Waited 2 seconds after scrolling
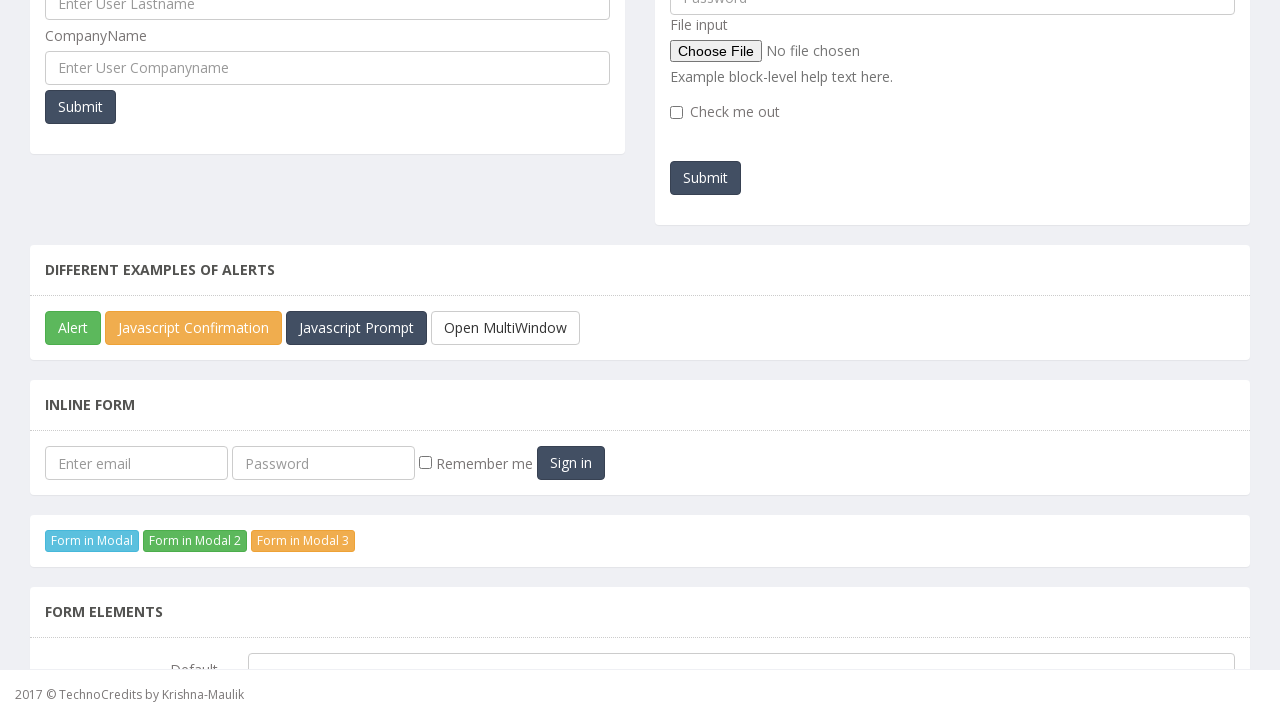

Clicked simple alert button at (73, 328) on xpath=//button[@id='javascriptAlert']
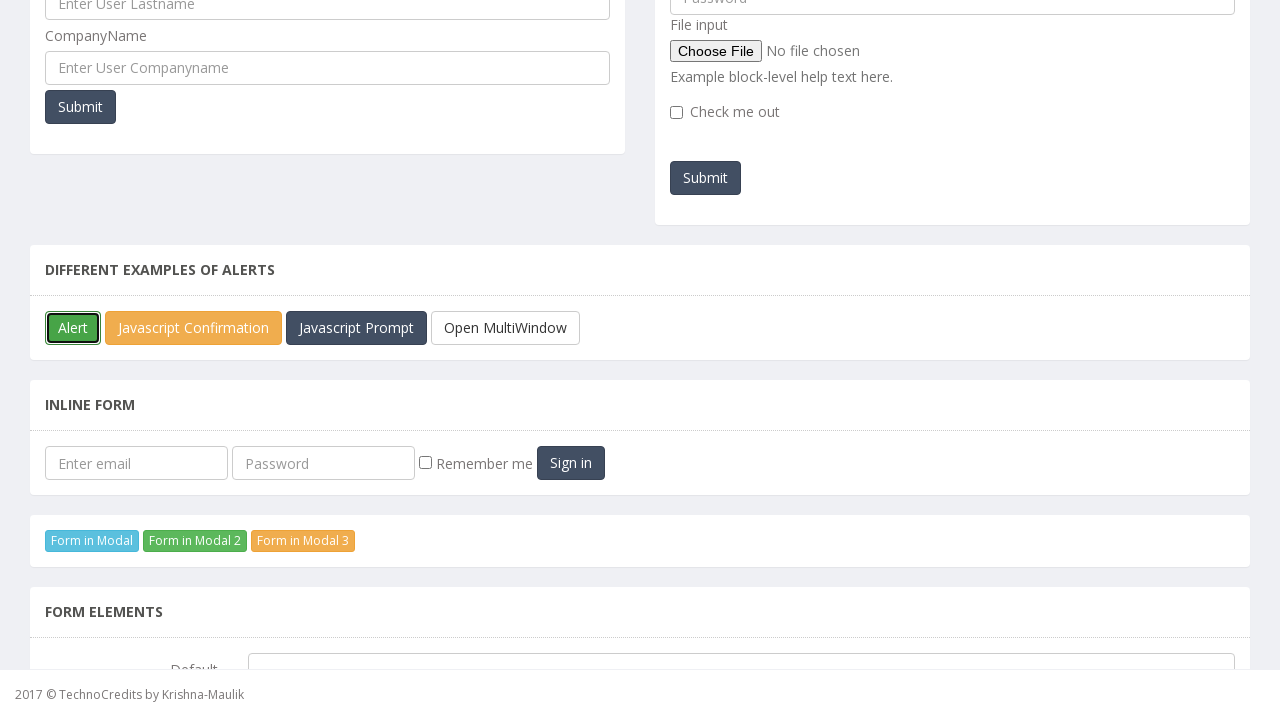

Set up dialog handler to accept simple alert
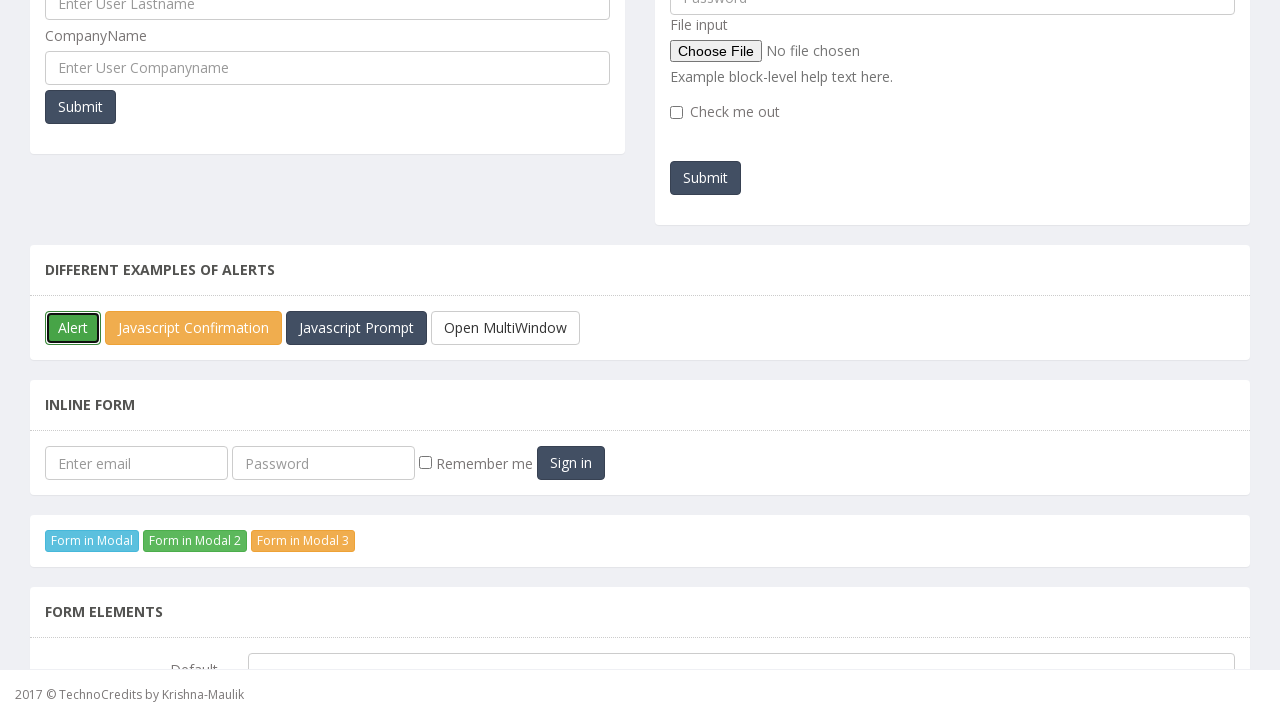

Registered handler to accept confirmation dialog
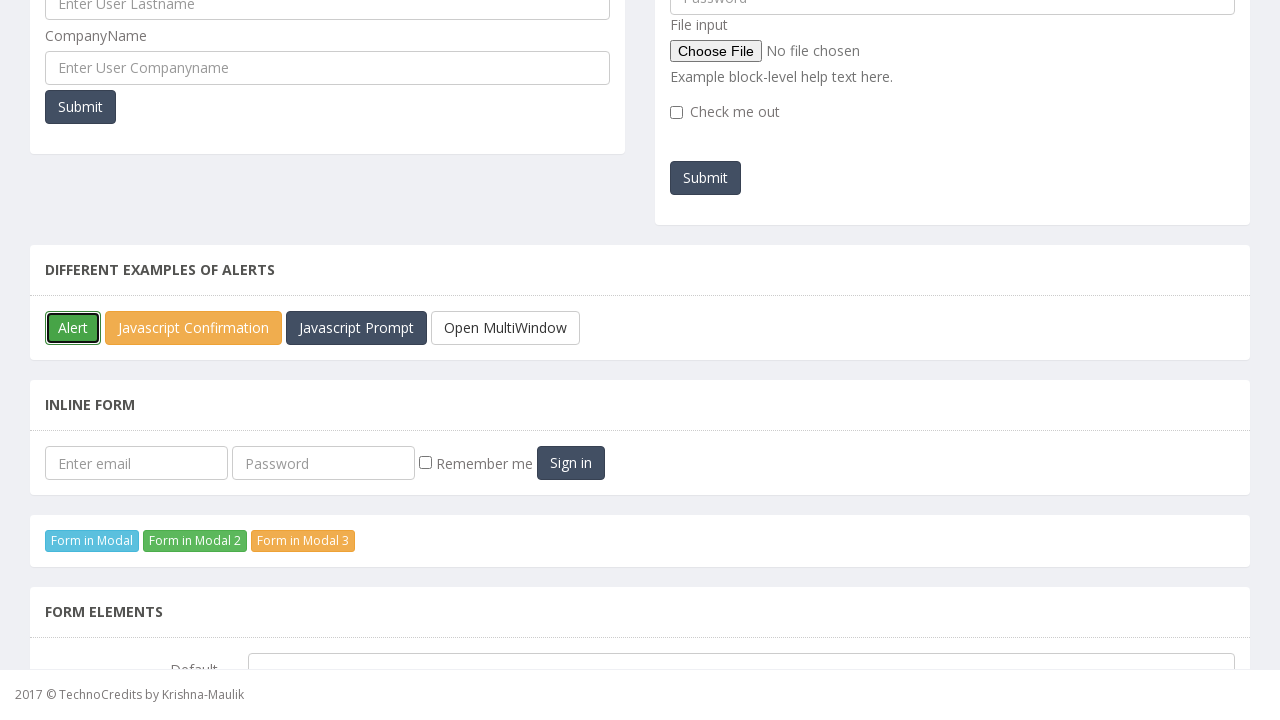

Clicked confirmation box button and accepted dialog at (194, 328) on xpath=//button[@id='javascriptConfirmBox']
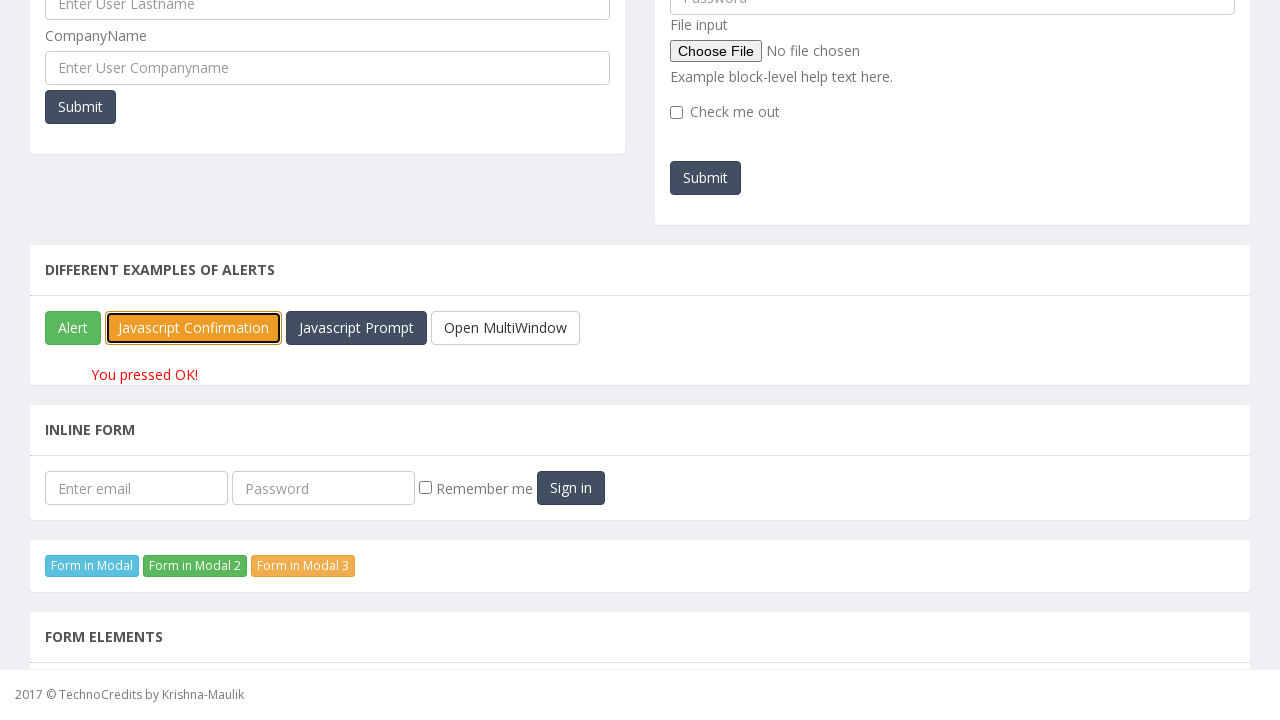

Waited 1 second after accepting confirmation
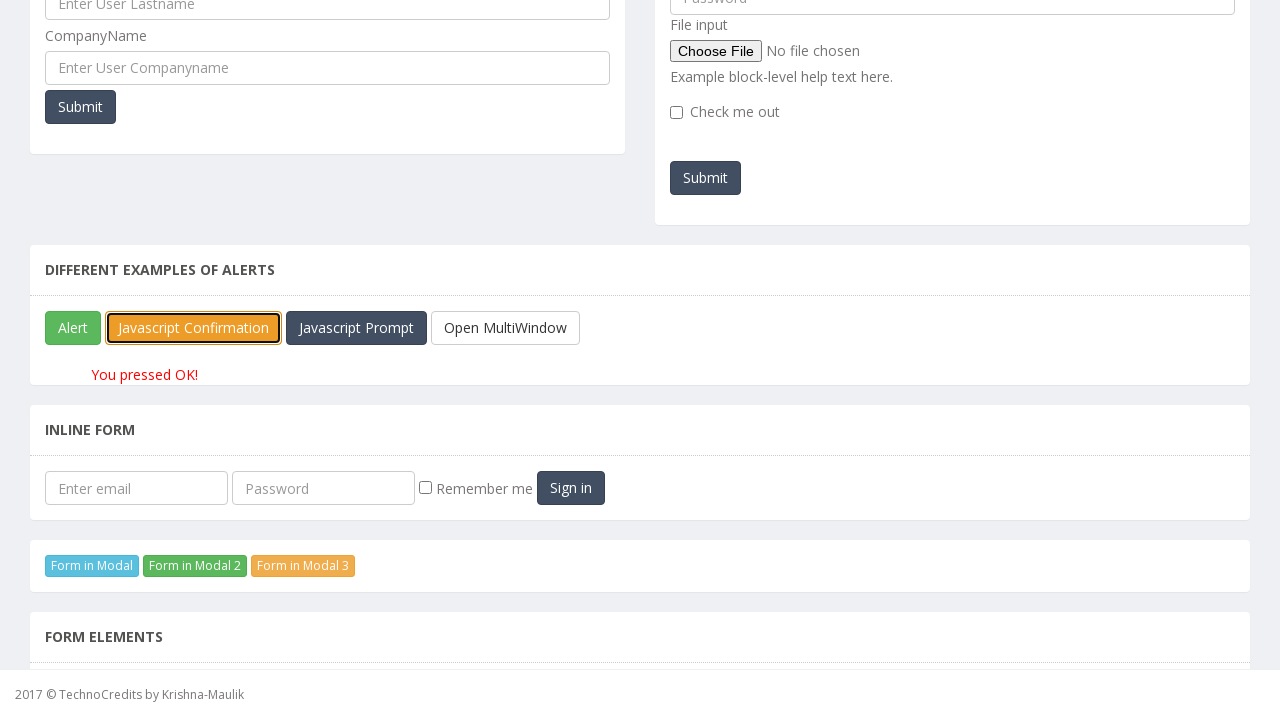

Waited for result text paragraph to appear
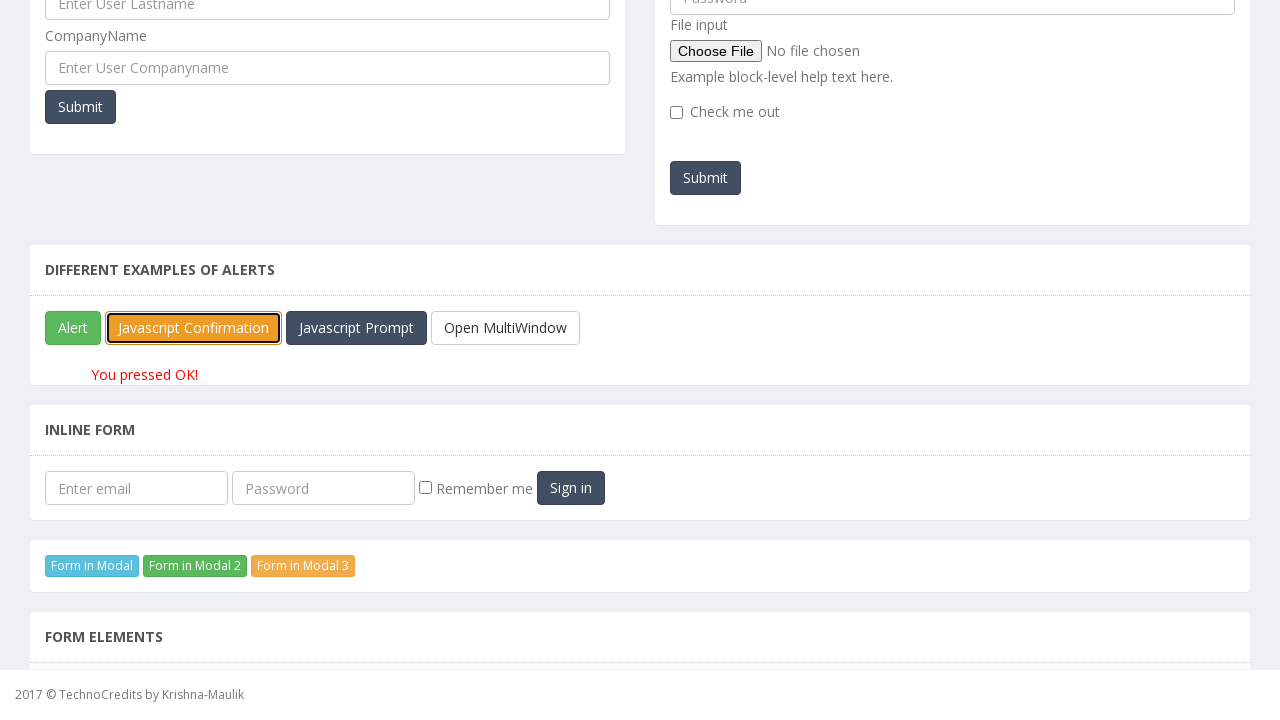

Waited 2 seconds to view result
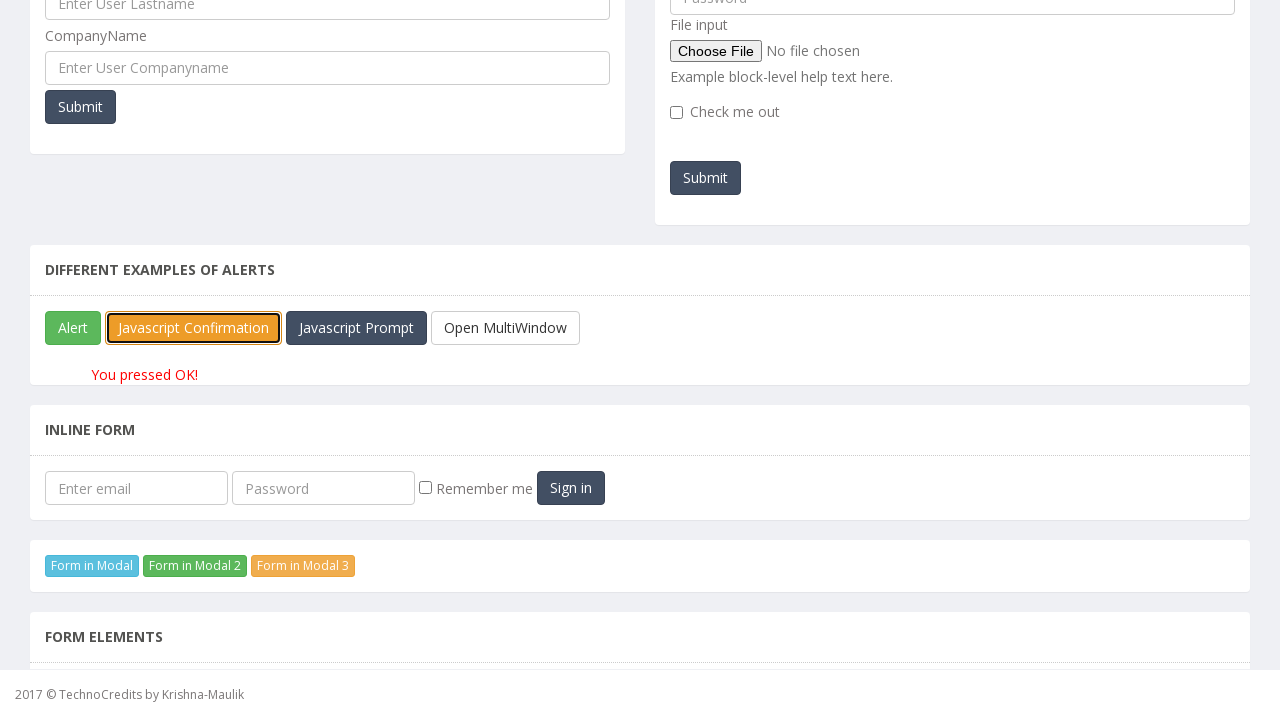

Registered handler to dismiss confirmation dialog
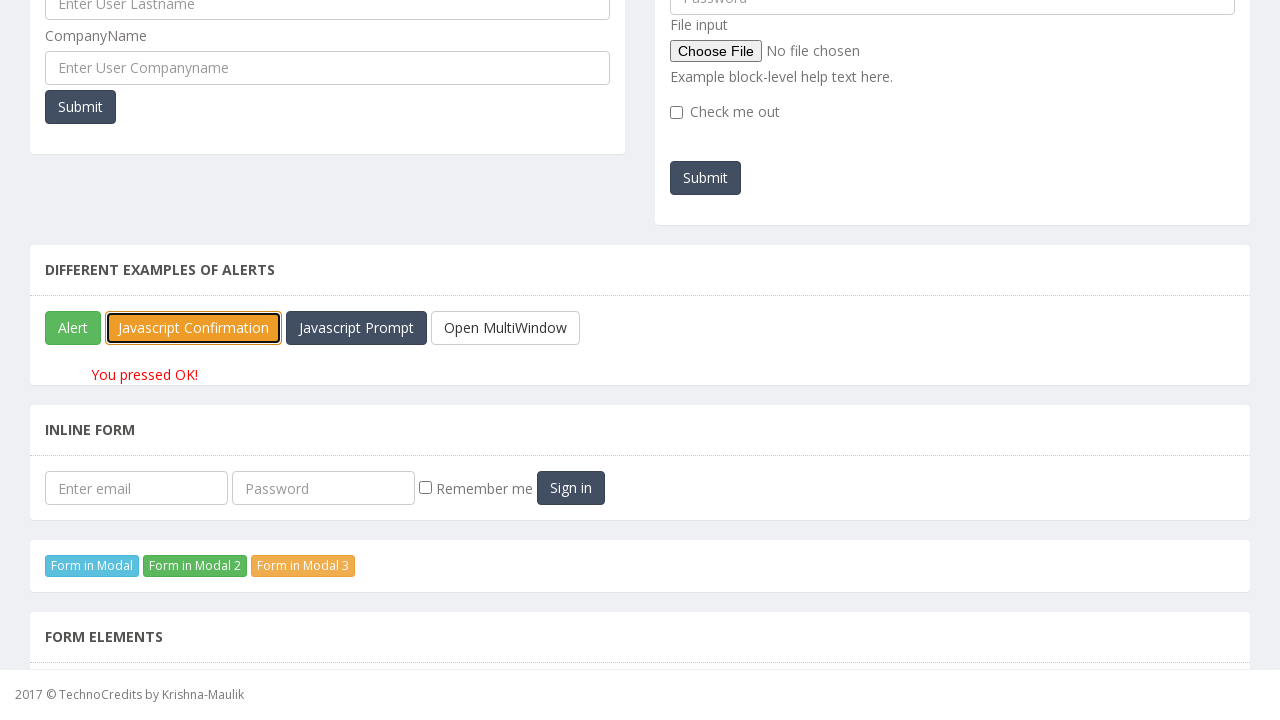

Clicked confirmation box button and dismissed dialog at (194, 328) on xpath=//button[@id='javascriptConfirmBox']
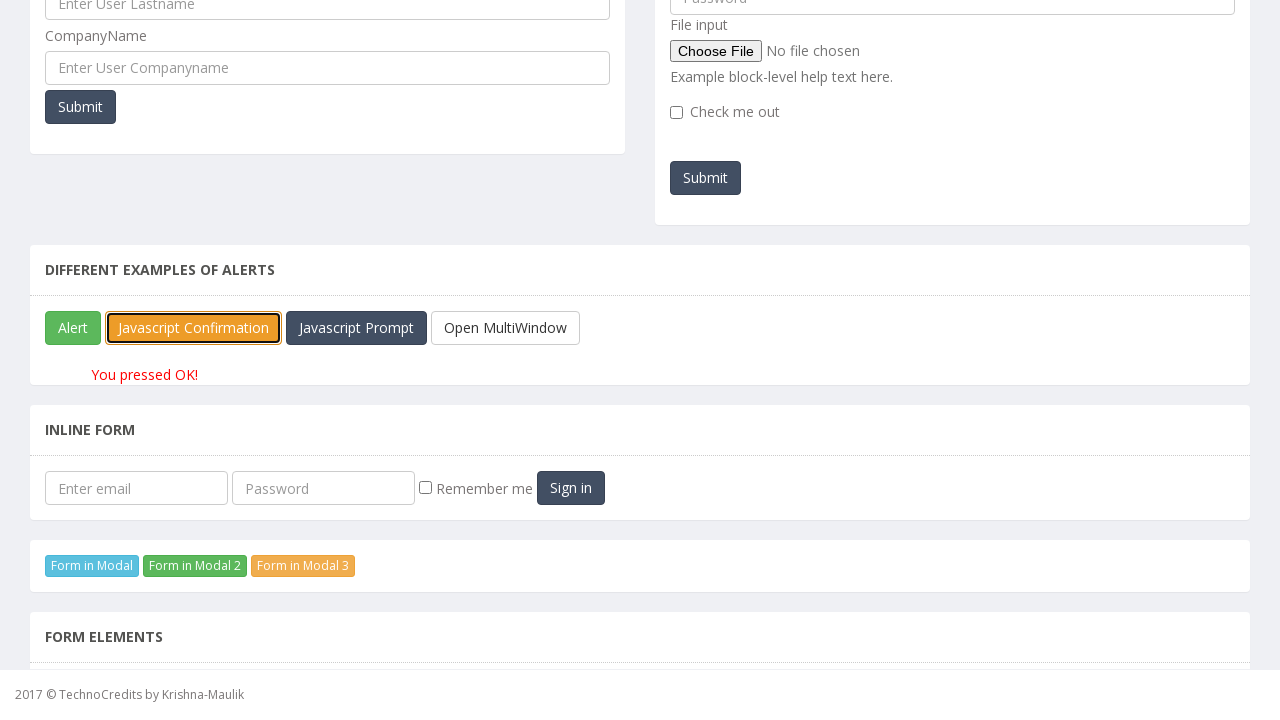

Waited 1 second after dismissing confirmation
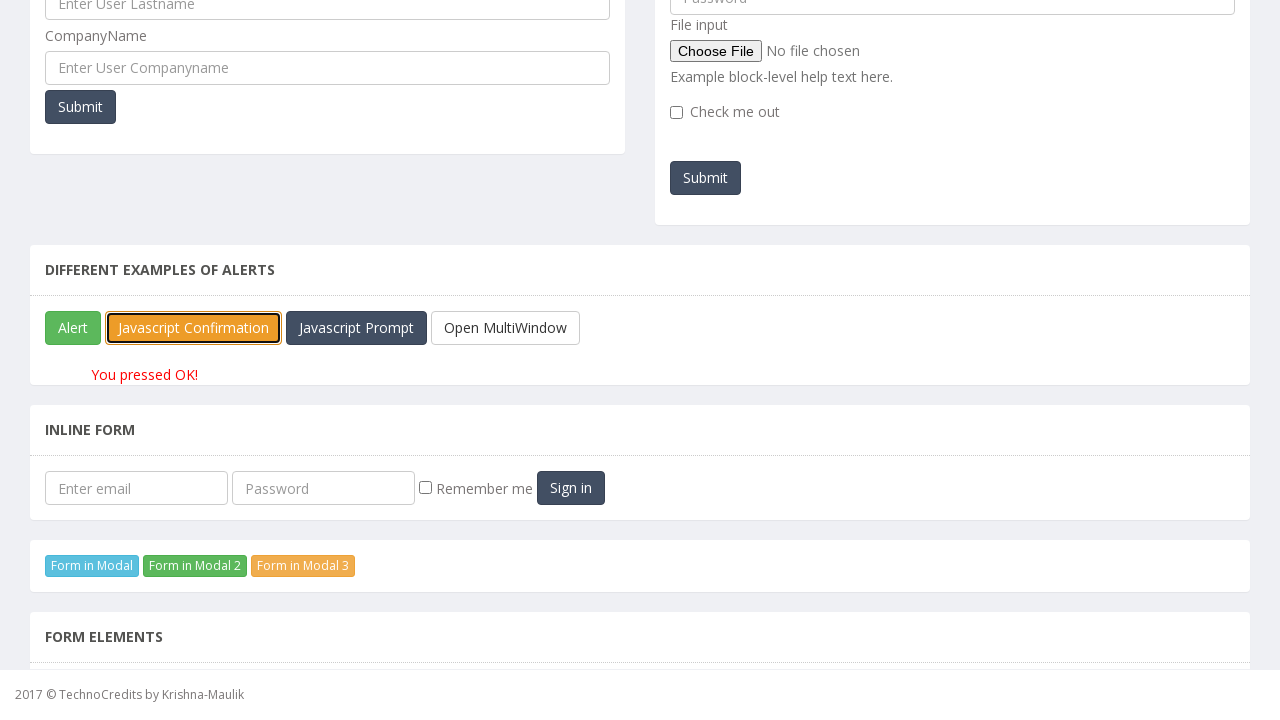

Waited for result text paragraph after dismissal
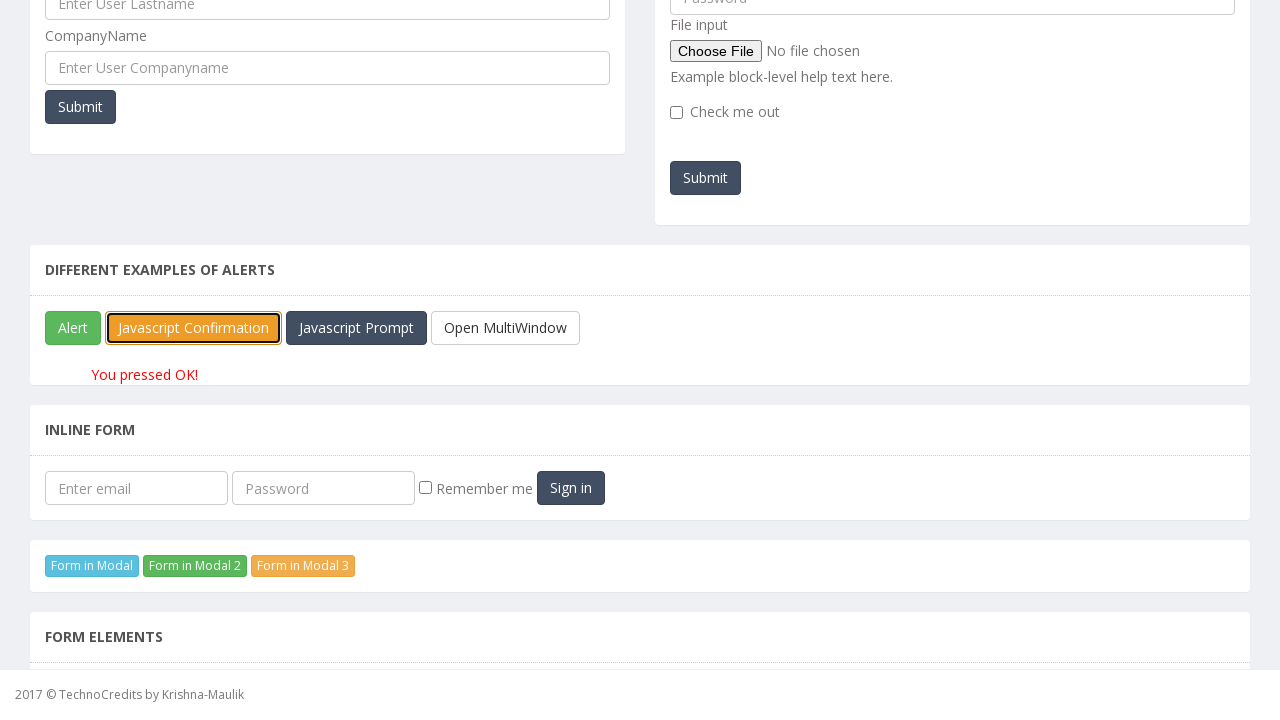

Registered handler to accept prompt dialog with text 'Deepak'
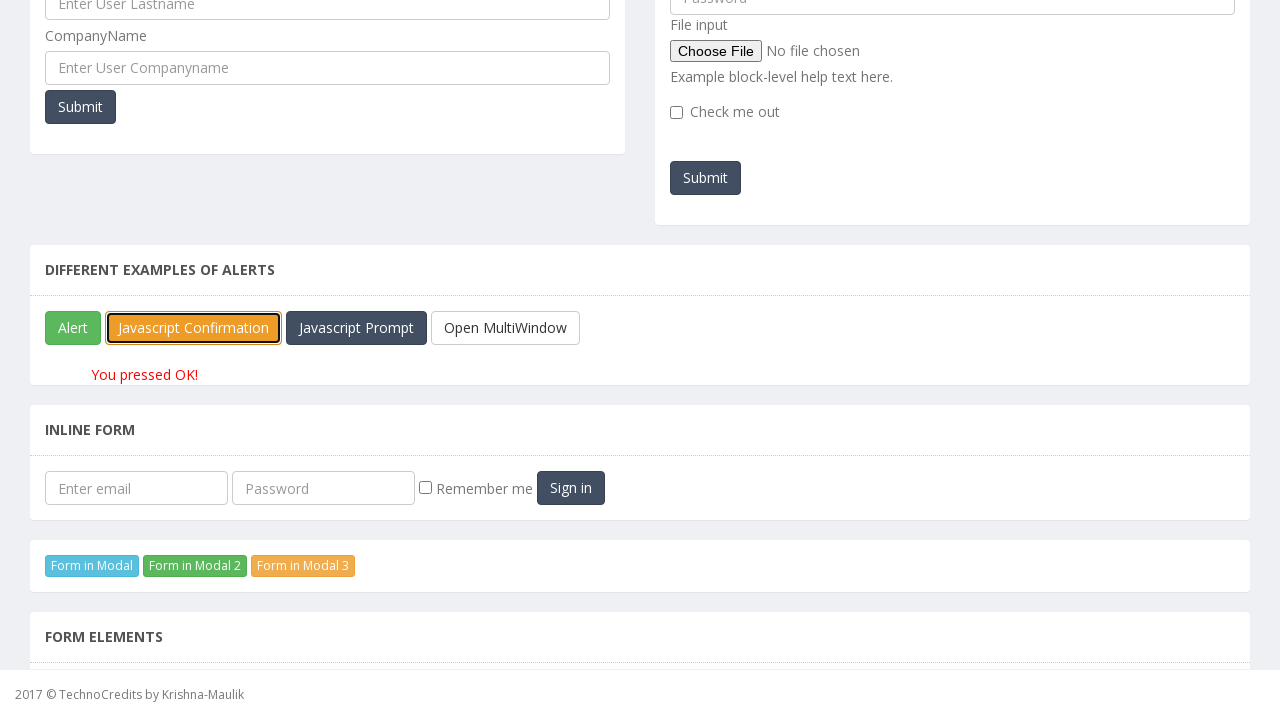

Clicked prompt button and accepted with text input at (356, 328) on xpath=//button[@id='javascriptPromp']
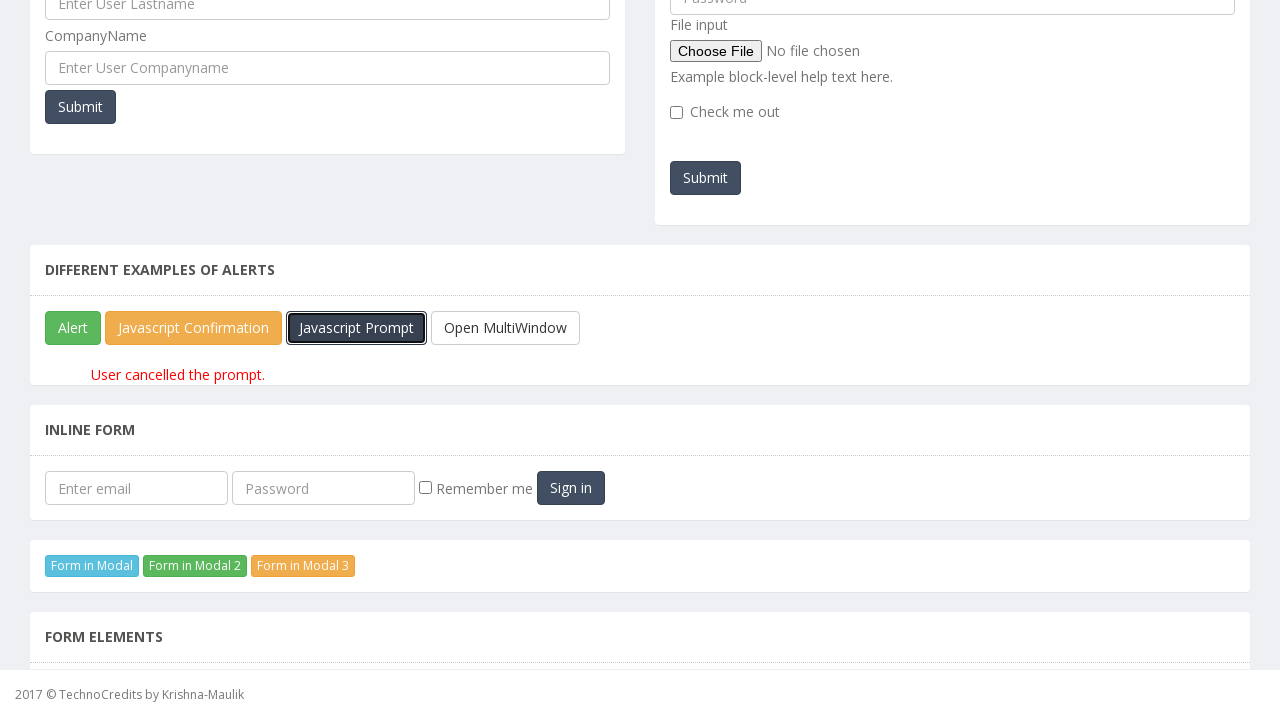

Waited 1 second after accepting prompt
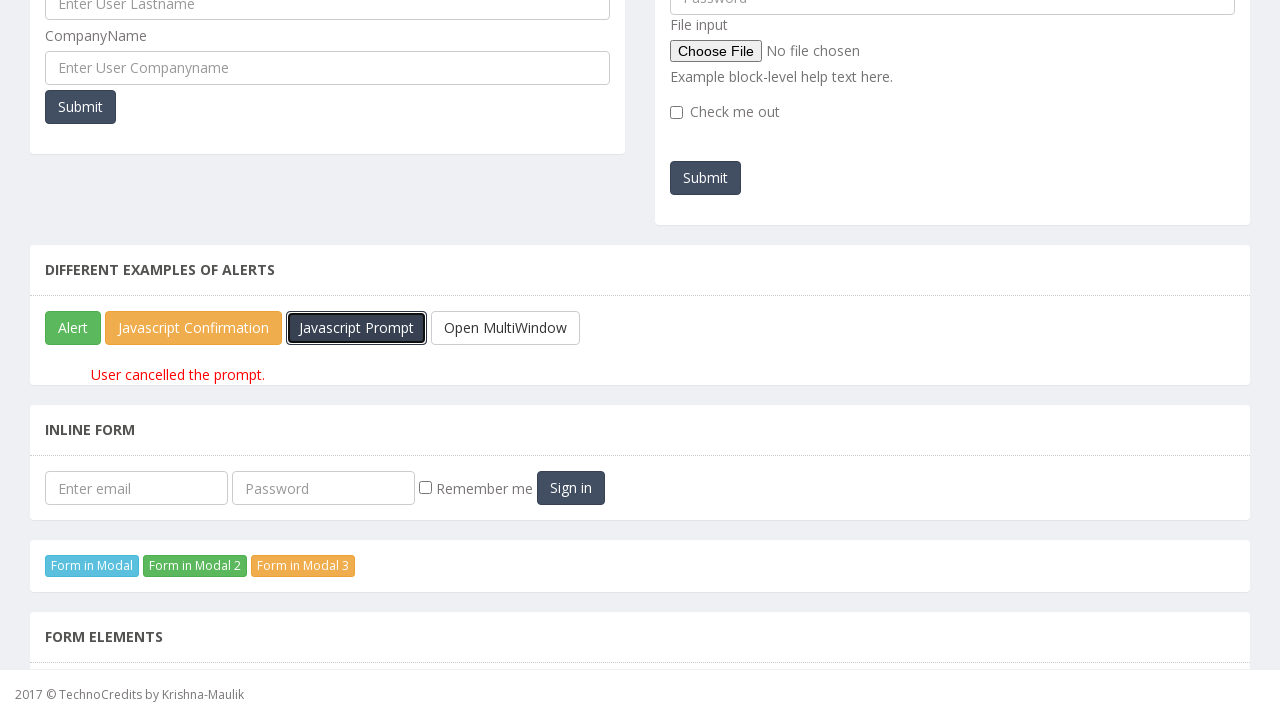

Waited for result text paragraph to appear
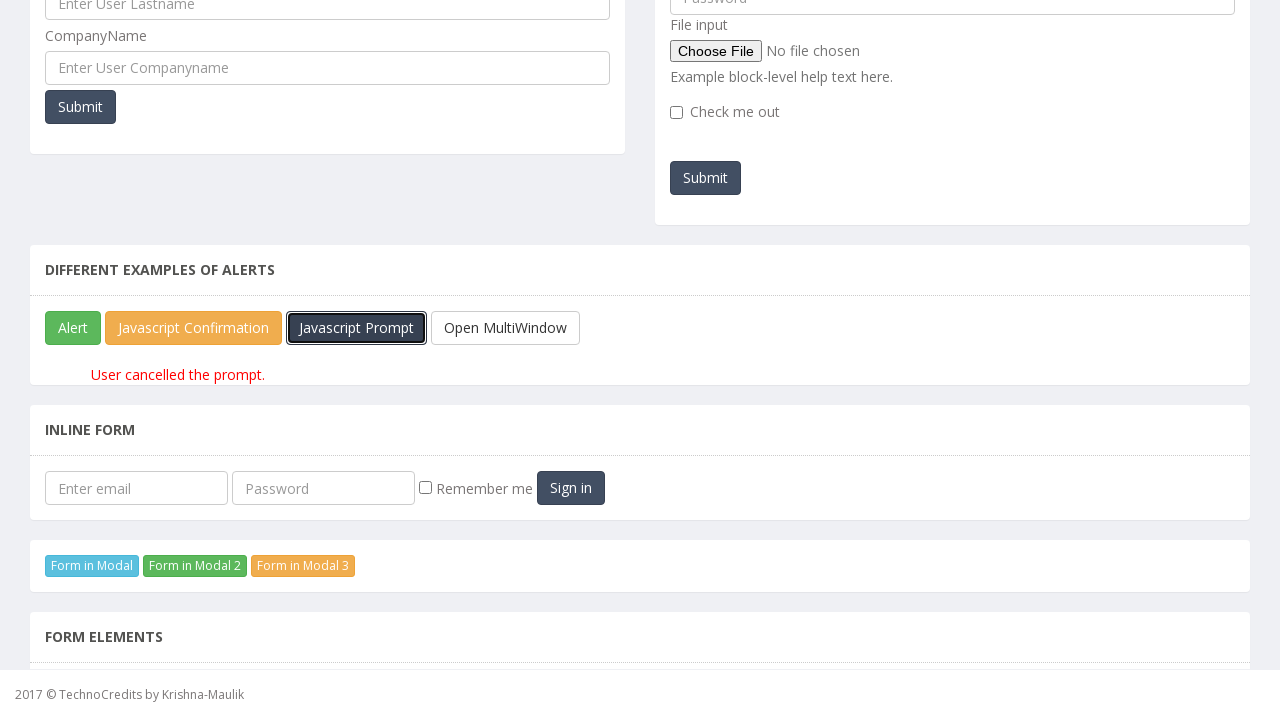

Waited 2 seconds to view result
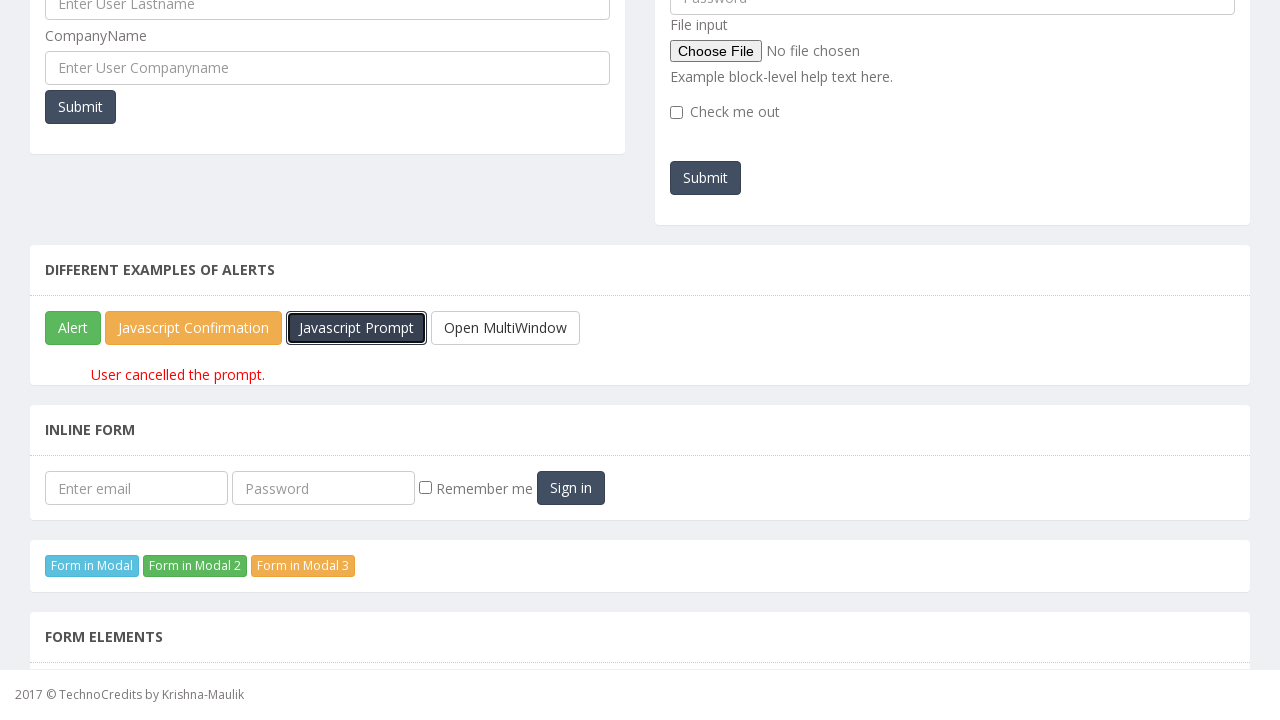

Registered handler to dismiss prompt dialog without text input
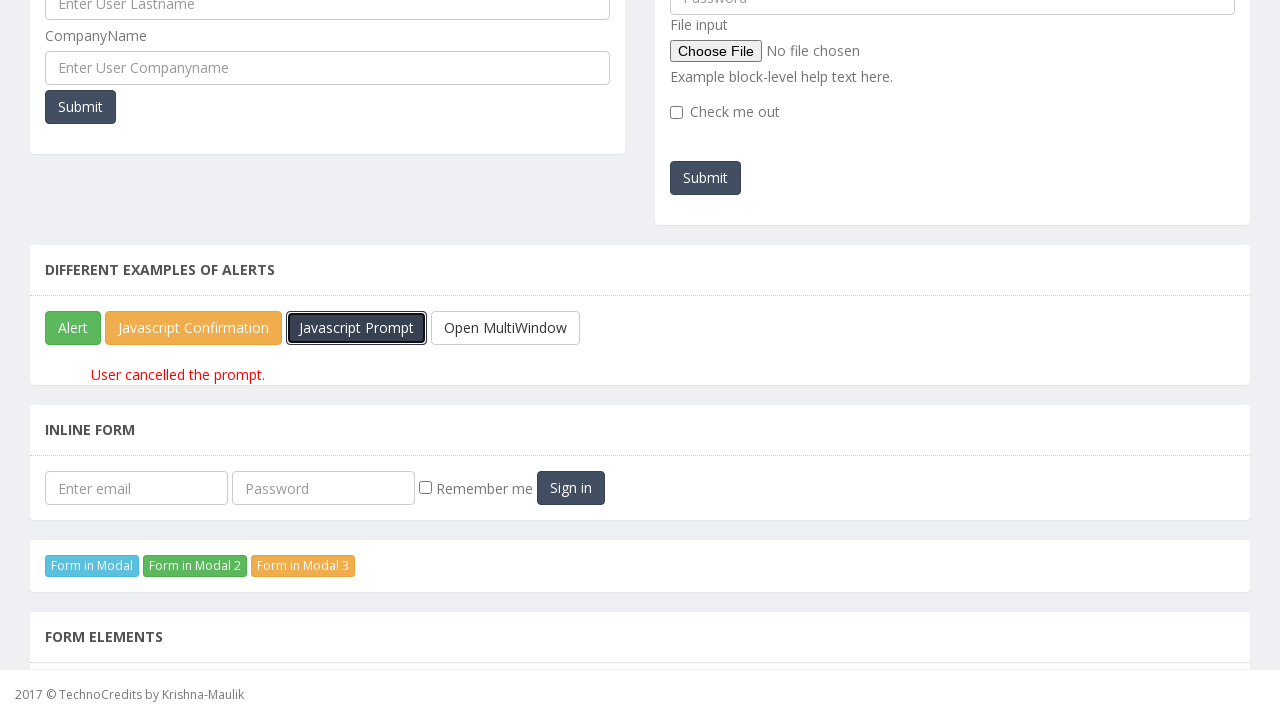

Clicked prompt button and dismissed dialog at (356, 328) on xpath=//button[@id='javascriptPromp']
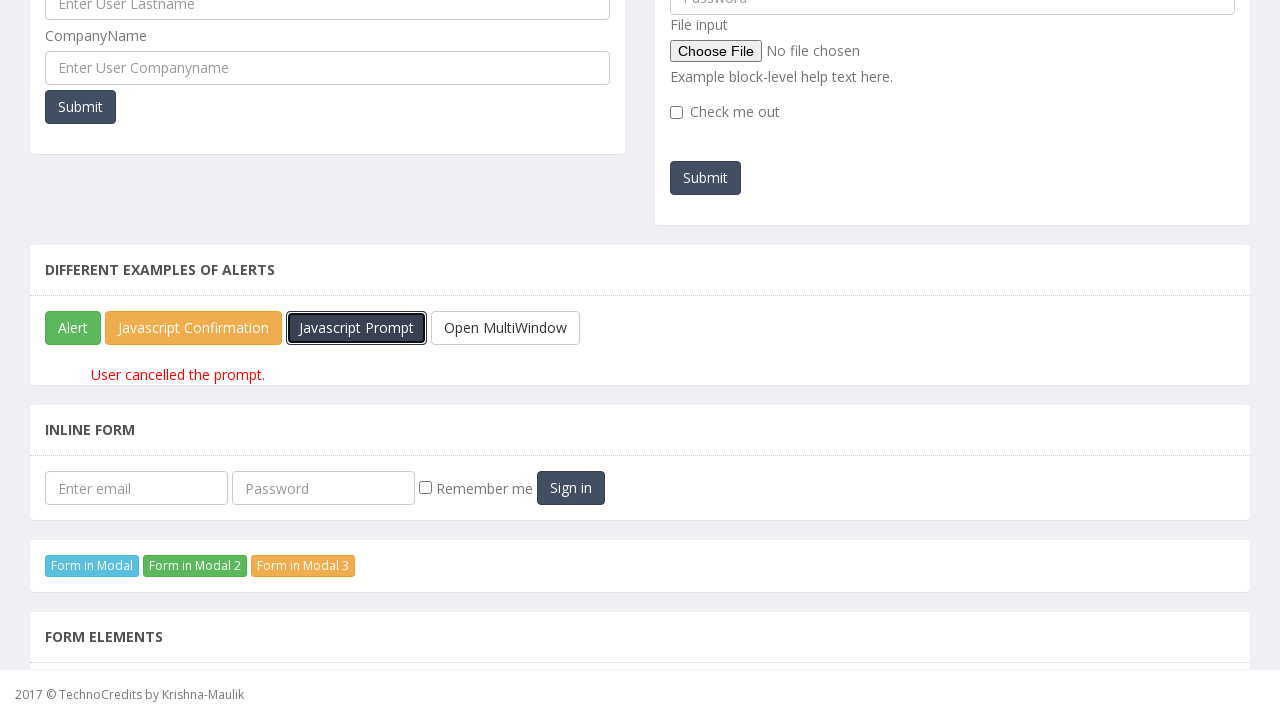

Waited 1 second after dismissing prompt
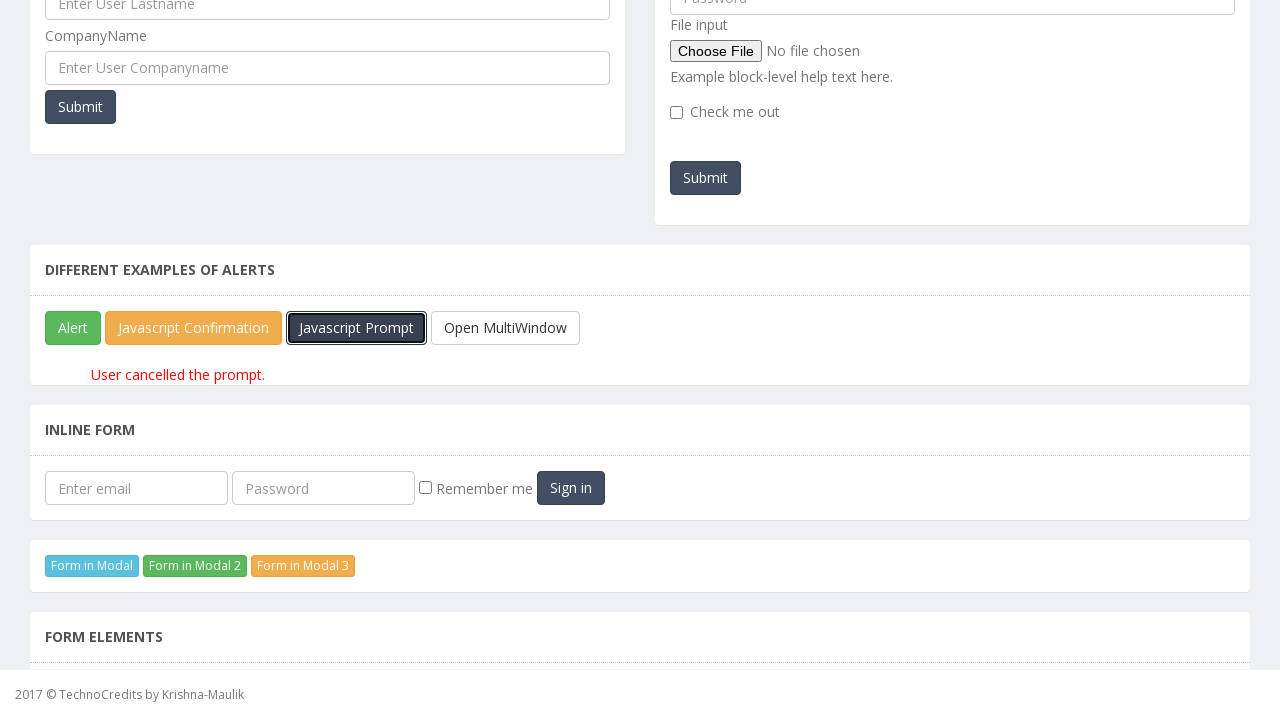

Waited for result text paragraph after prompt dismissal
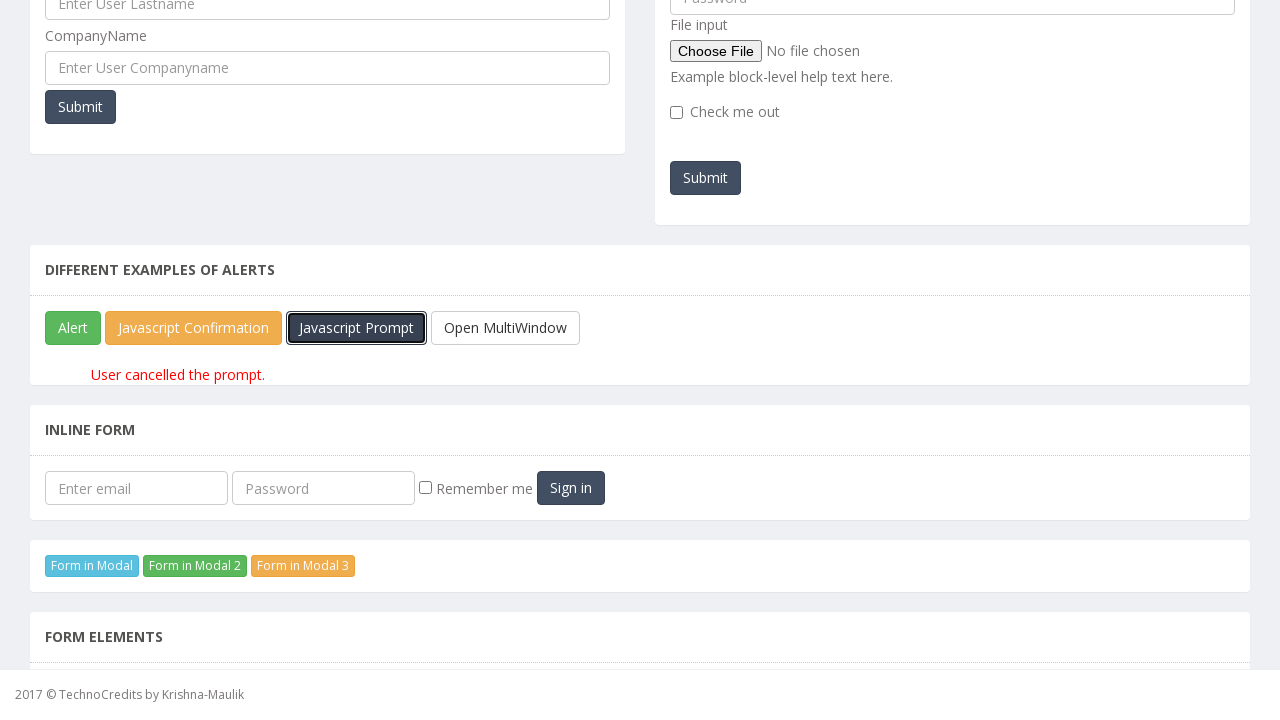

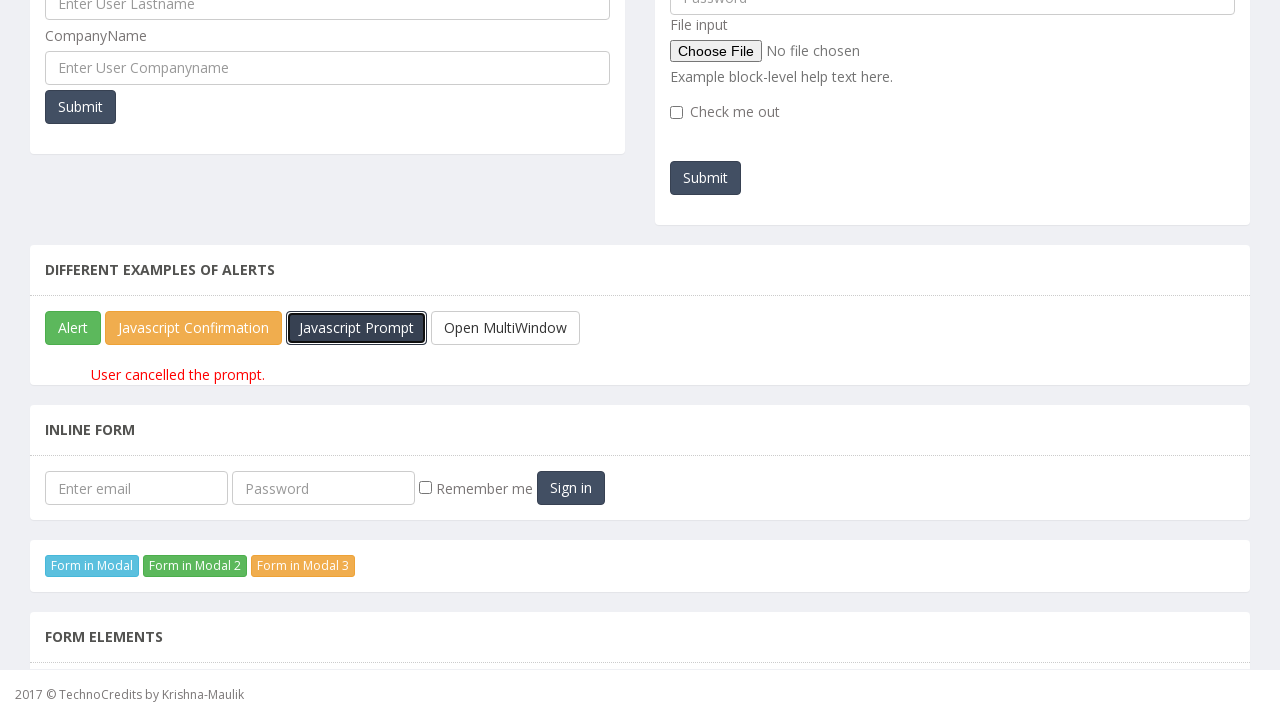